Tests login form validation by submitting invalid credentials and verifying the form handles them appropriately

Starting URL: https://www.saucedemo.com

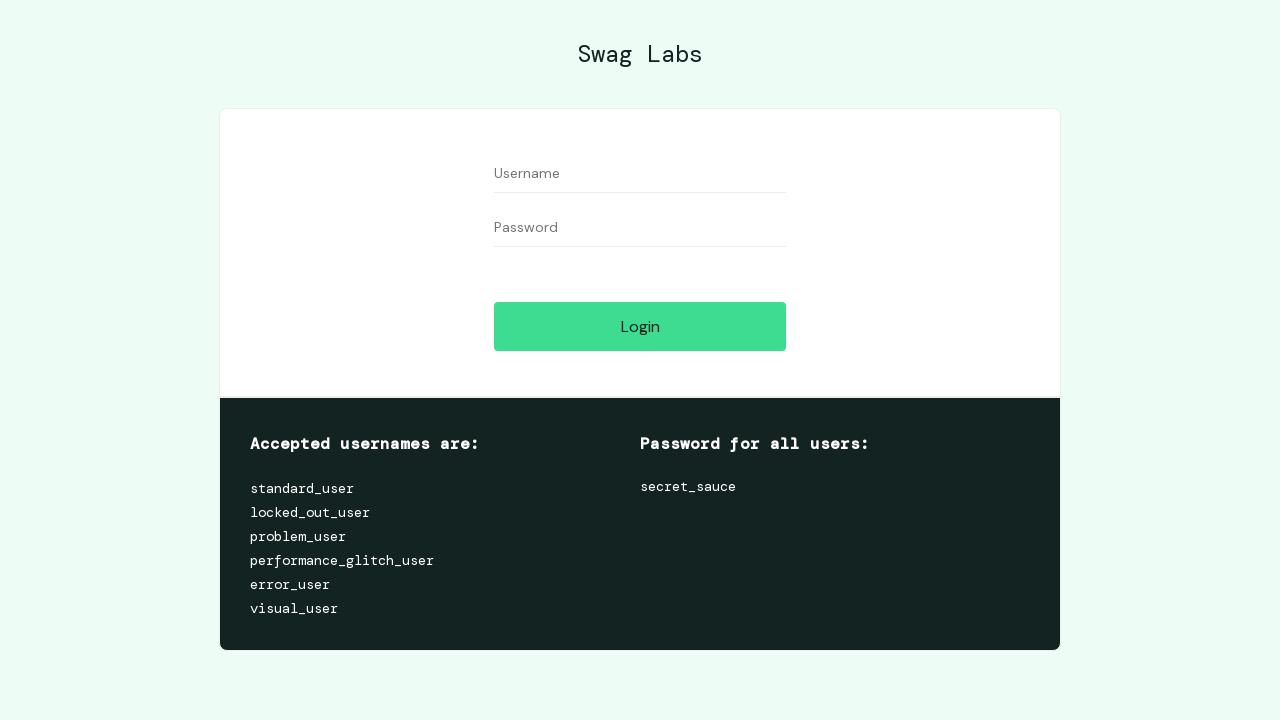

Navigated to Sauce Demo login page
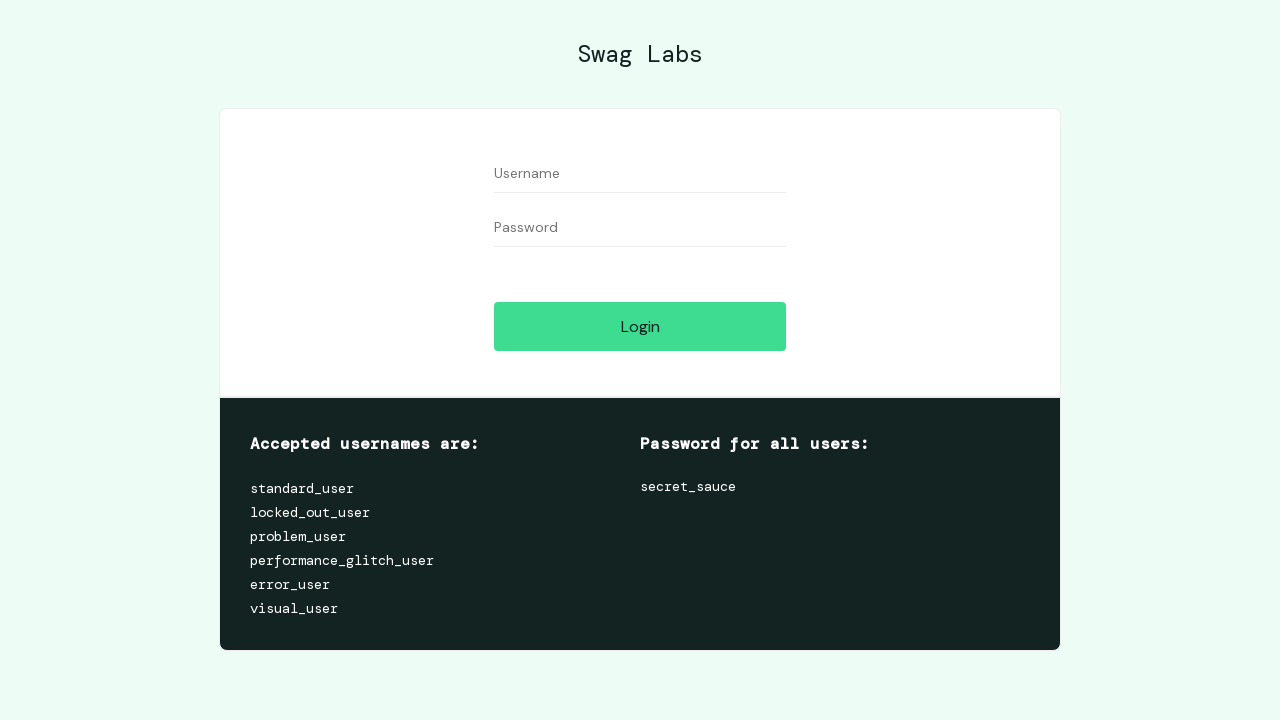

Filled username field with invalid credentials 'Daniel' on #user-name
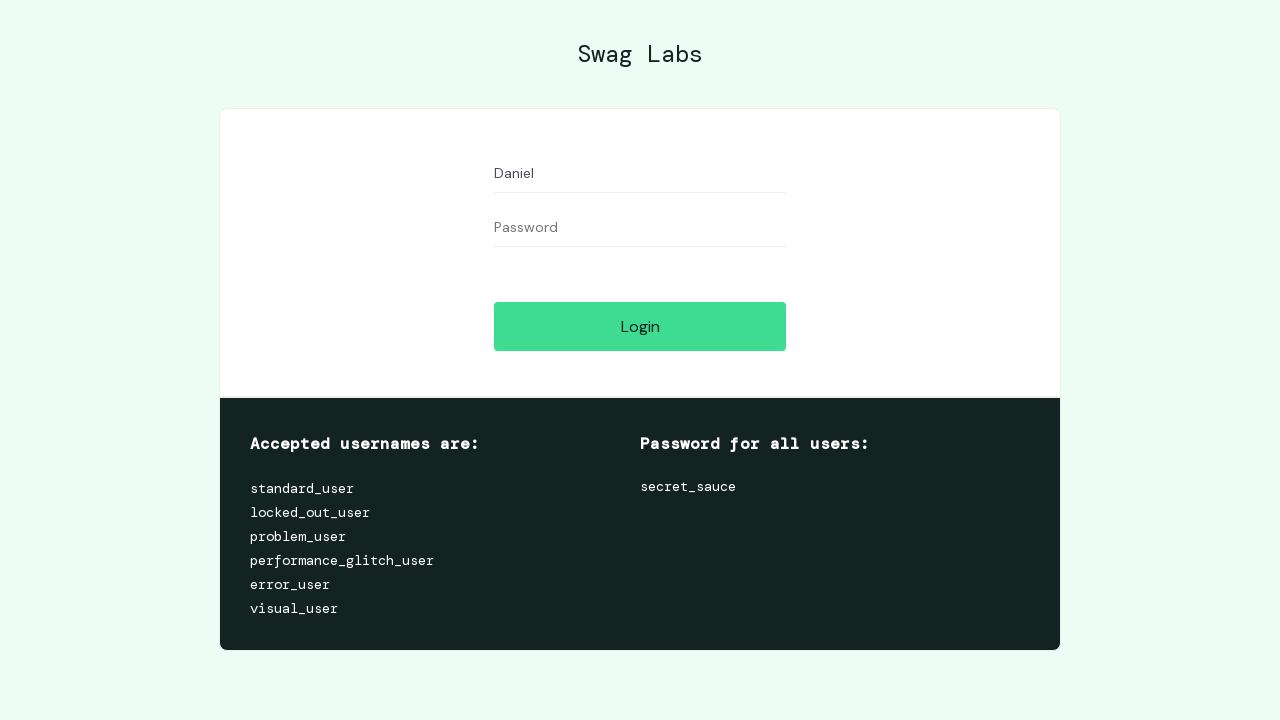

Filled password field with invalid credentials 'GiveDanielaChips' on #password
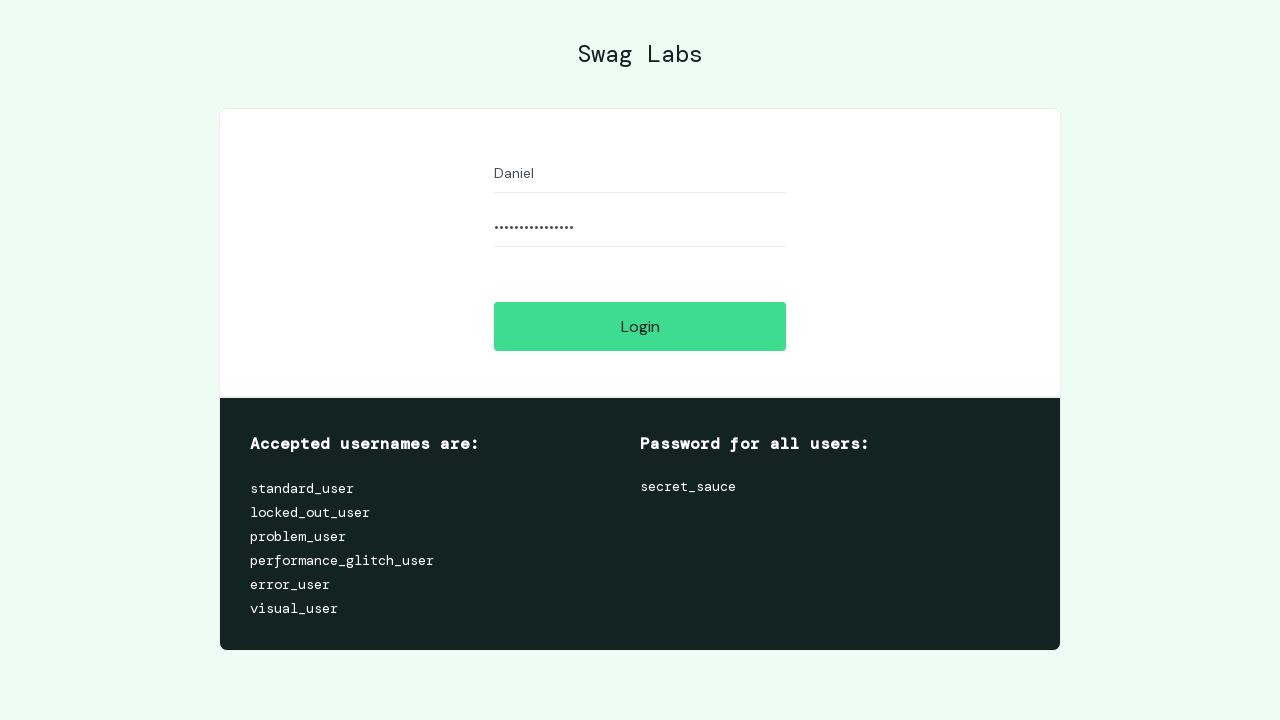

Clicked login button to submit invalid credentials at (640, 326) on #login-button
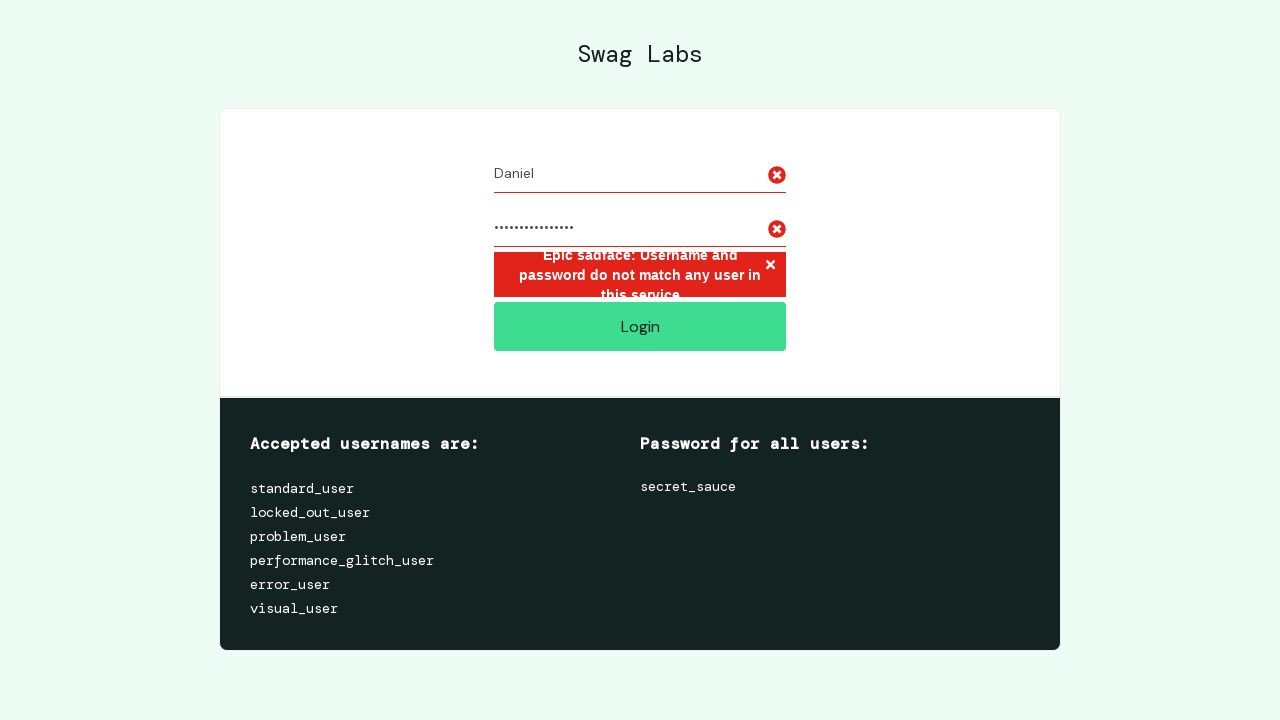

Error message appeared confirming form validation with invalid credentials
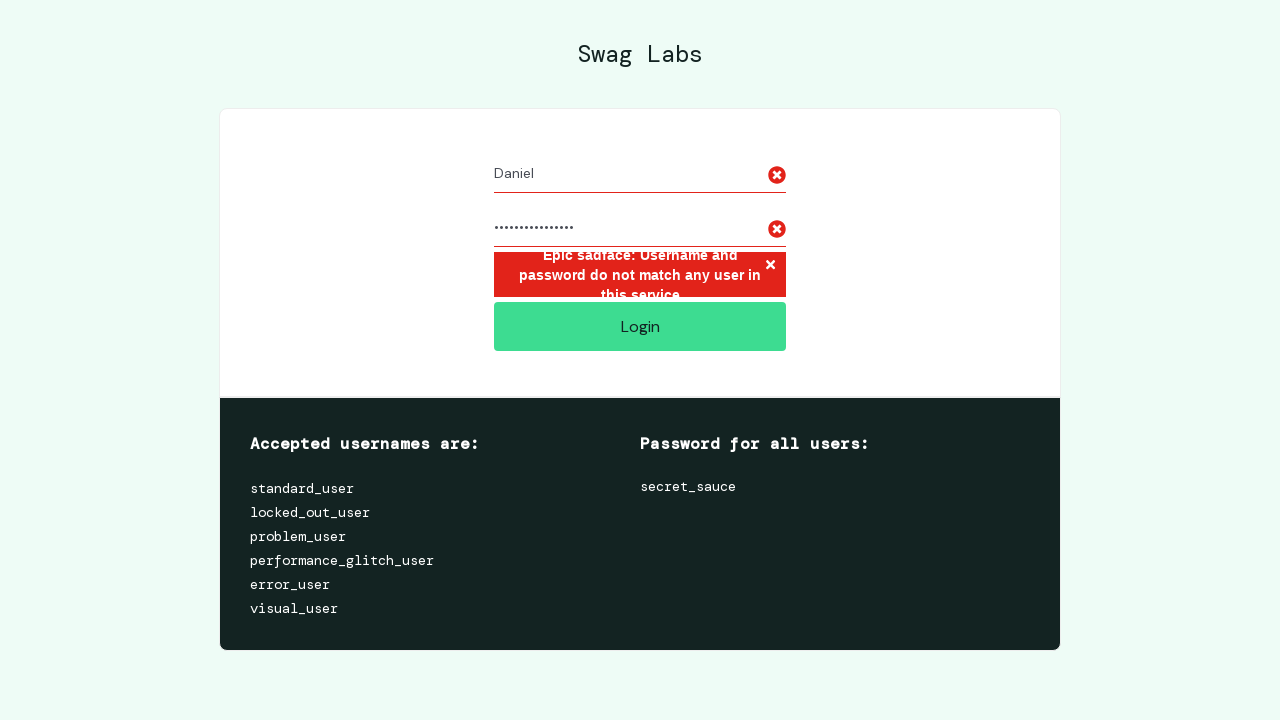

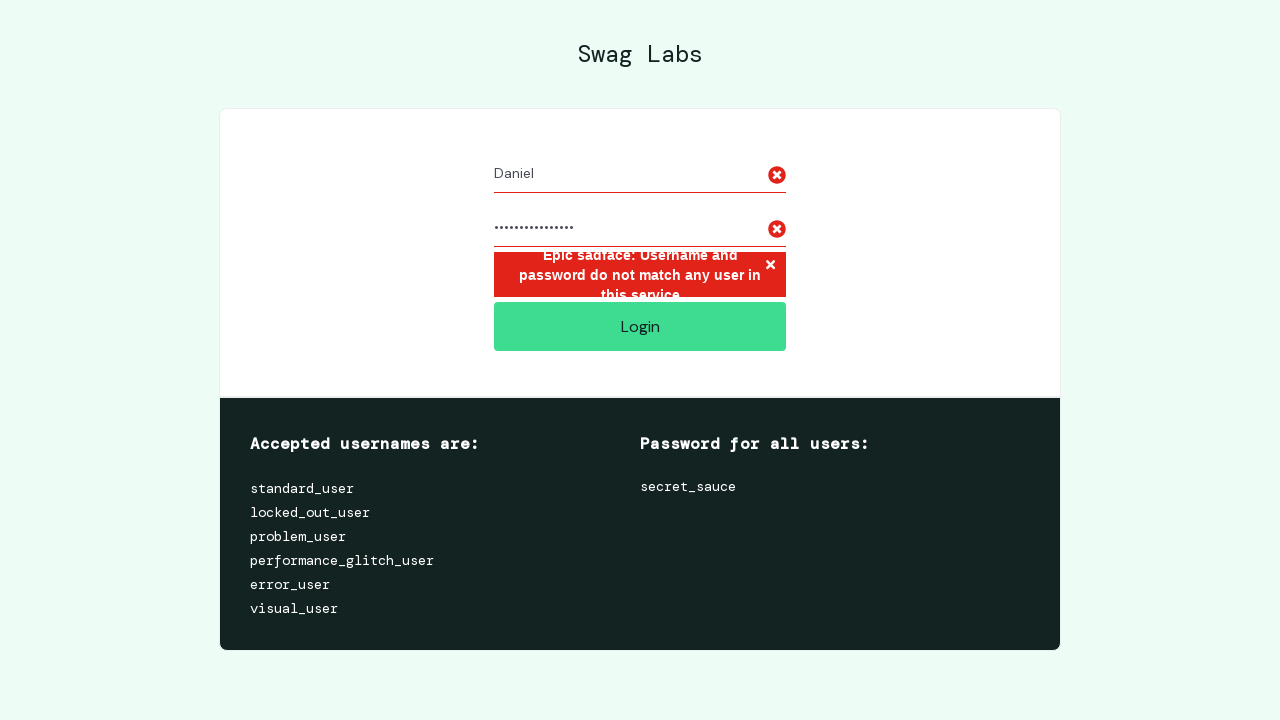